Tests A/B Testing page by clicking the link, verifying the header, refreshing the page, and navigating back

Starting URL: http://the-internet.herokuapp.com/

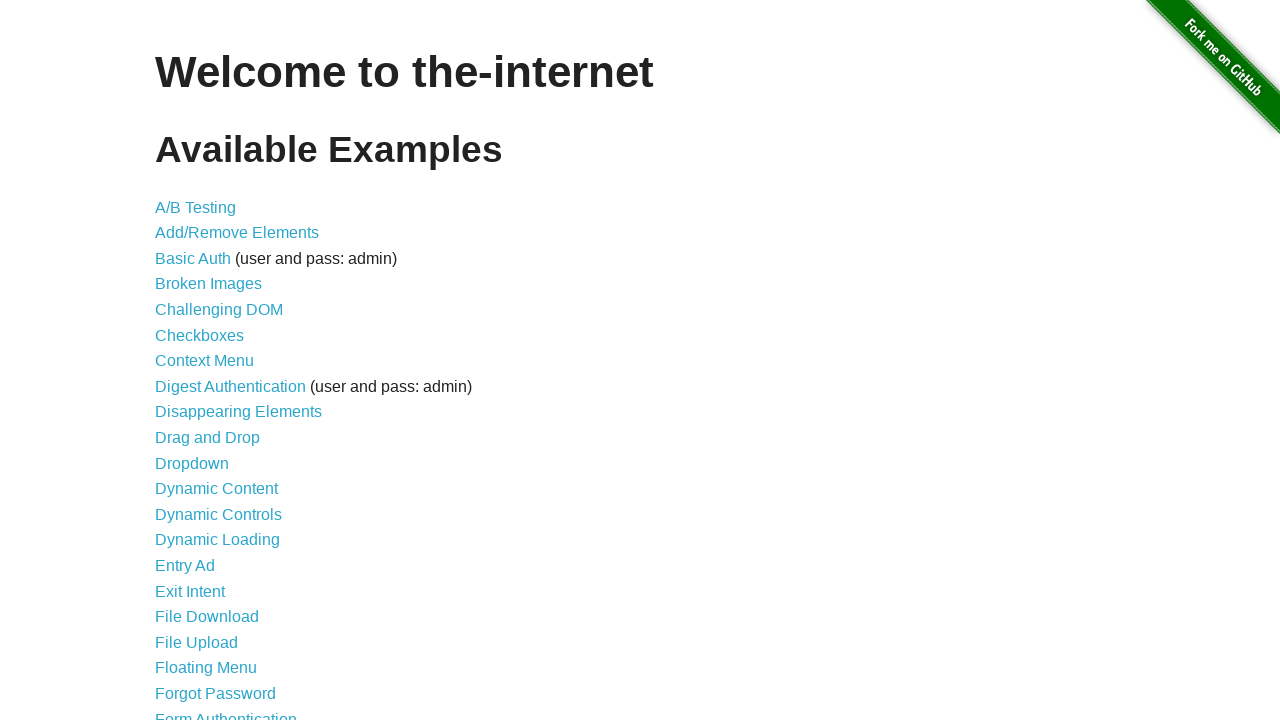

Clicked on A/B Testing link at (196, 207) on xpath=//a[contains(text(),'A/B Testing')]
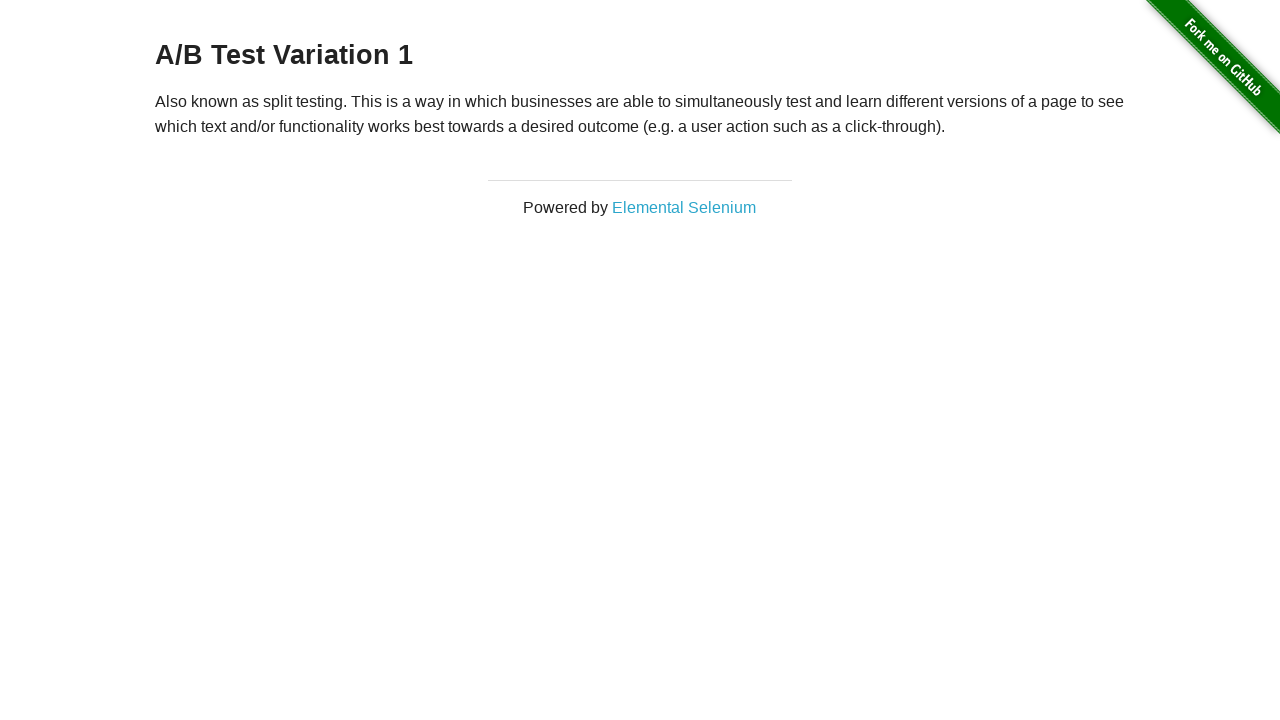

Verified A/B Test header: A/B Test Variation 1
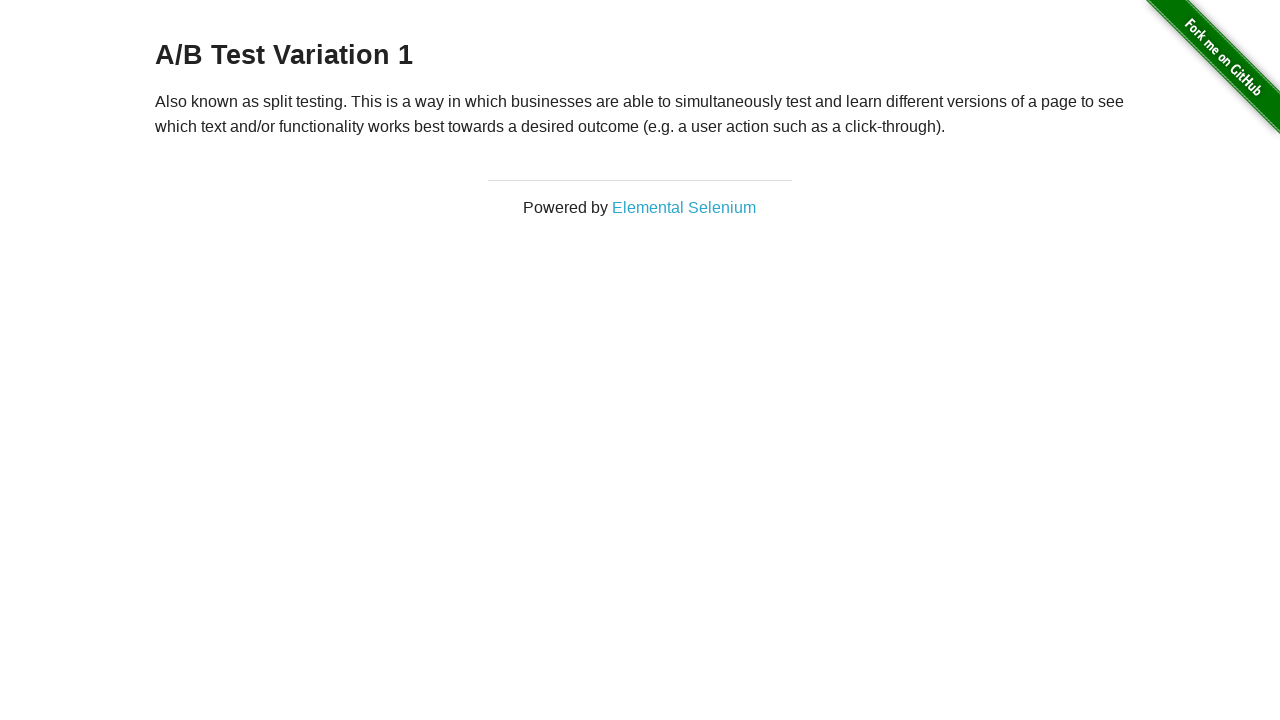

Refreshed the A/B Testing page
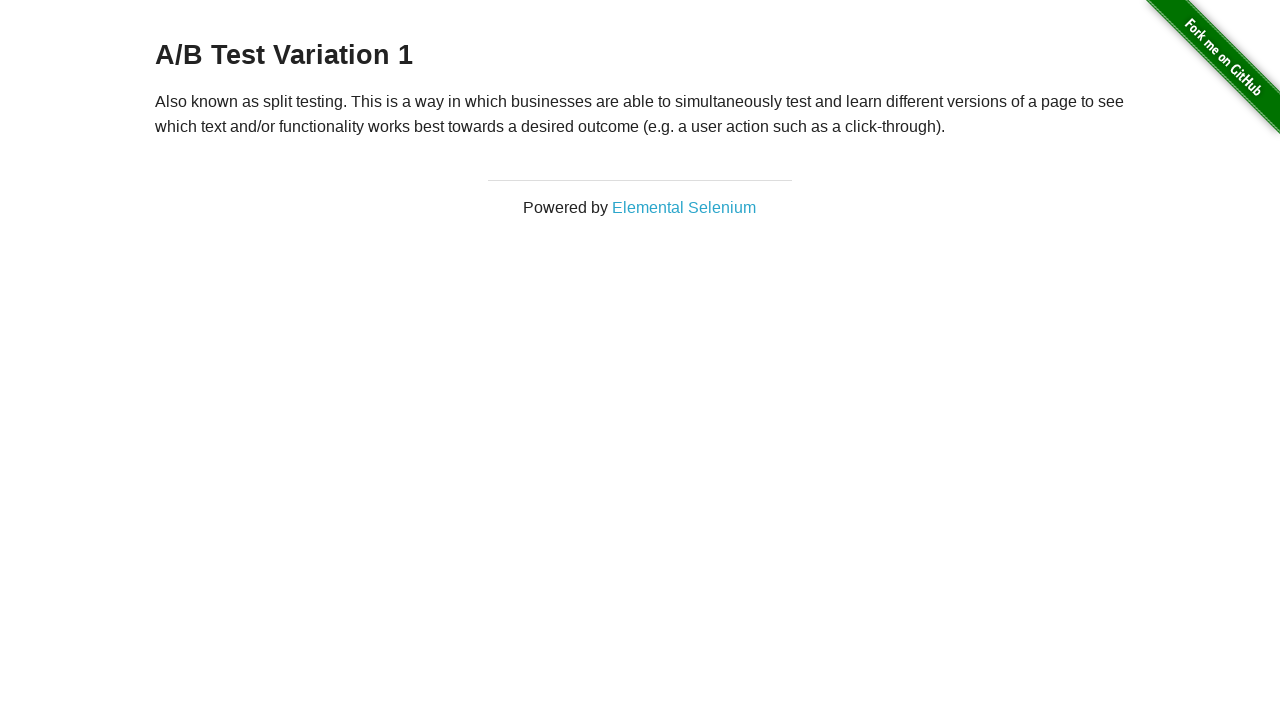

Navigated back to homepage
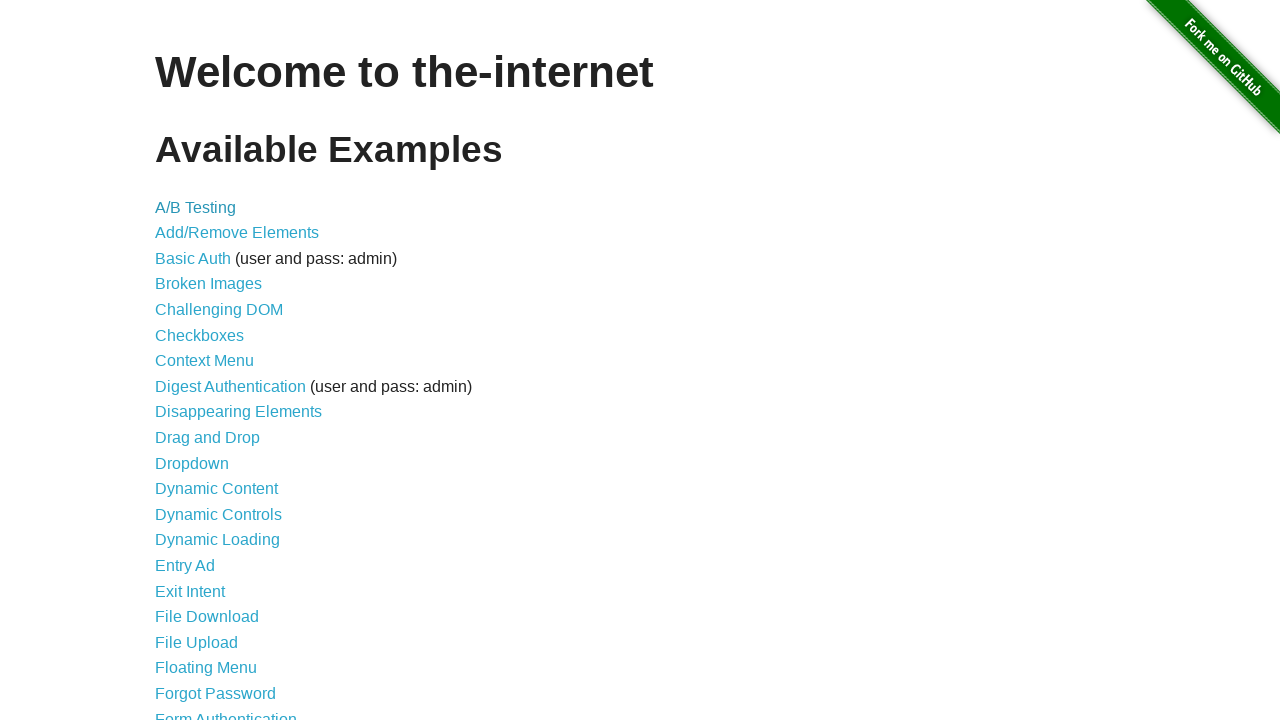

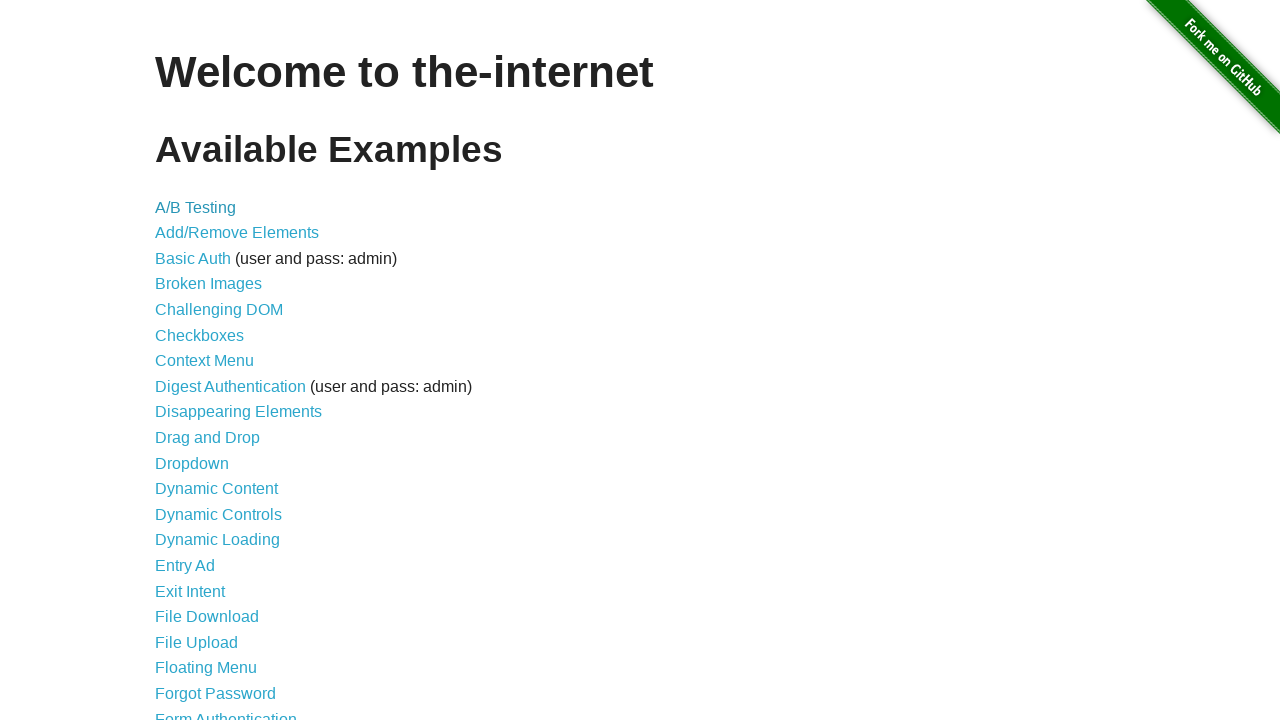